Tests keyboard navigation on OpenCart site by clicking My Account dropdown and using keyboard keys to navigate through menu items

Starting URL: https://naveenautomationlabs.com/opencart/

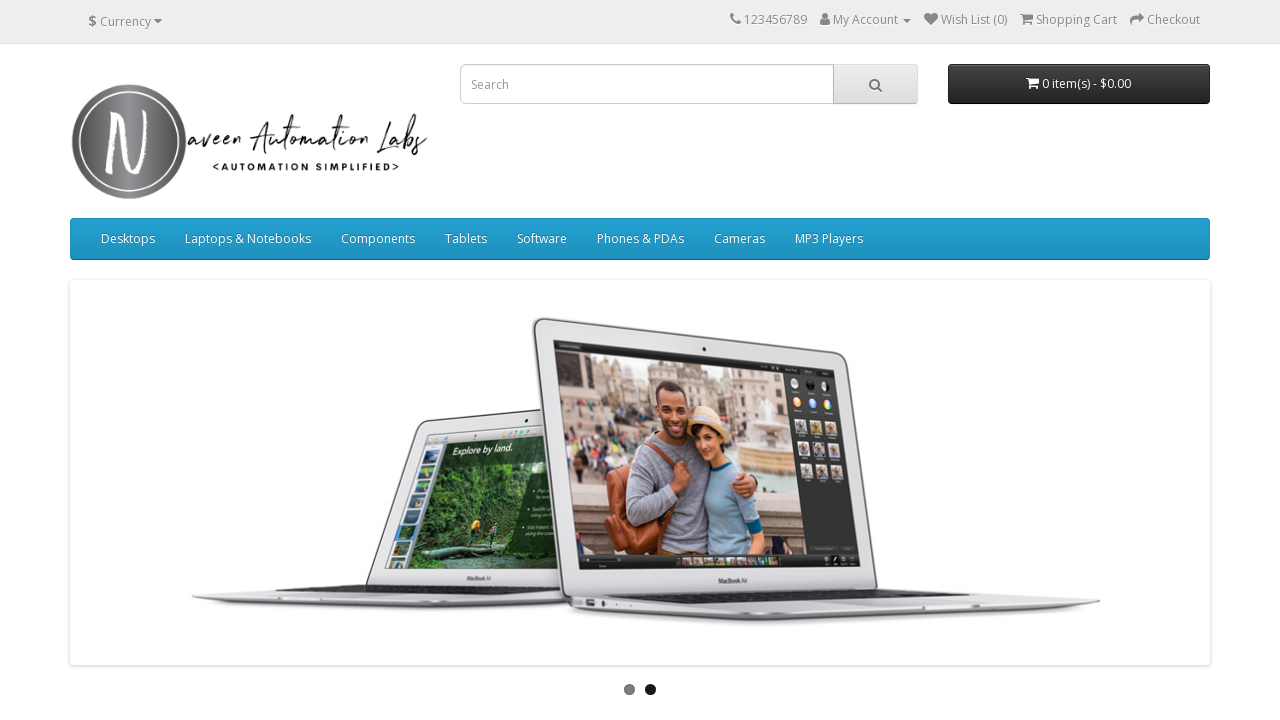

Clicked on My Account dropdown menu at (866, 20) on xpath=//span[normalize-space()='My Account']
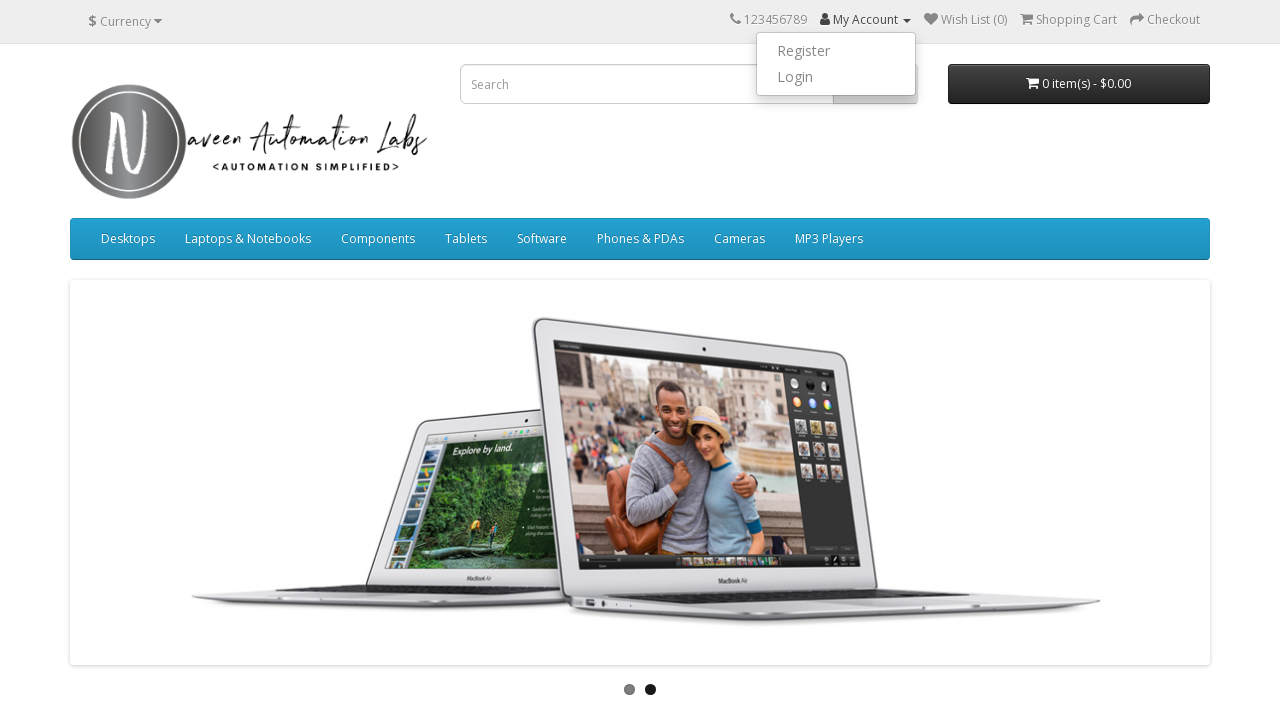

Waited for dropdown menu to be visible
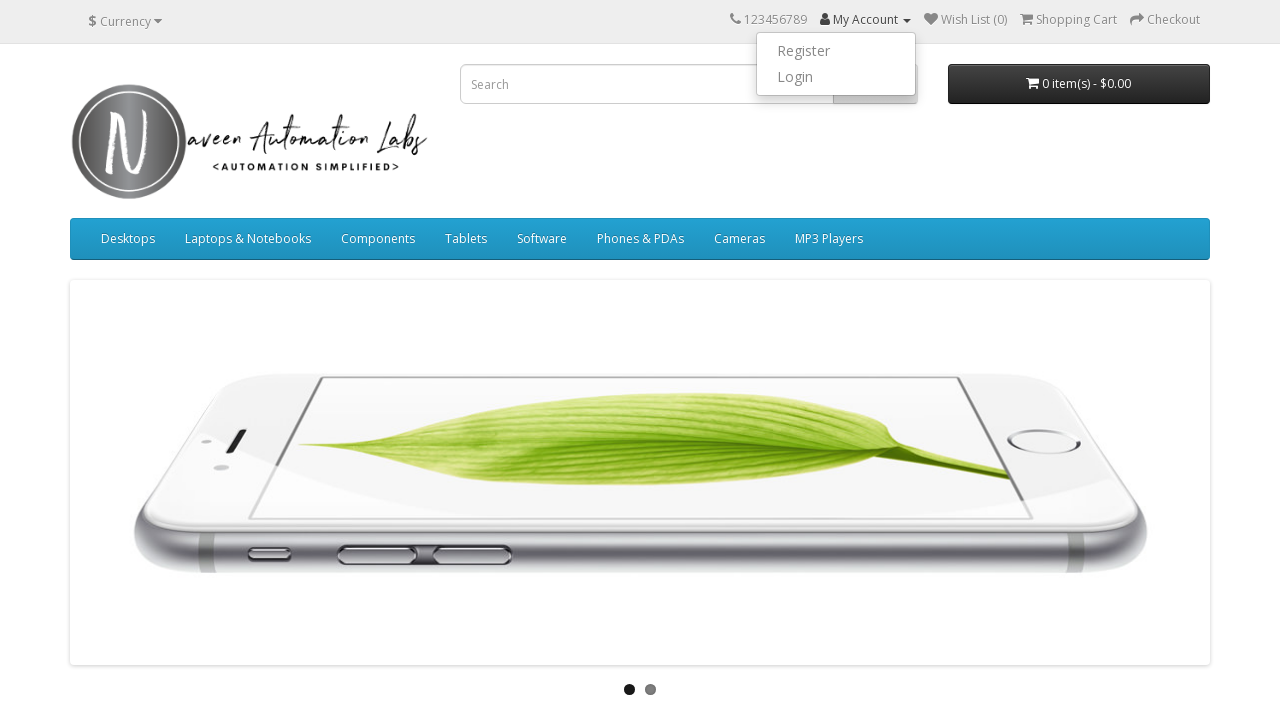

Pressed ArrowDown to navigate through dropdown options
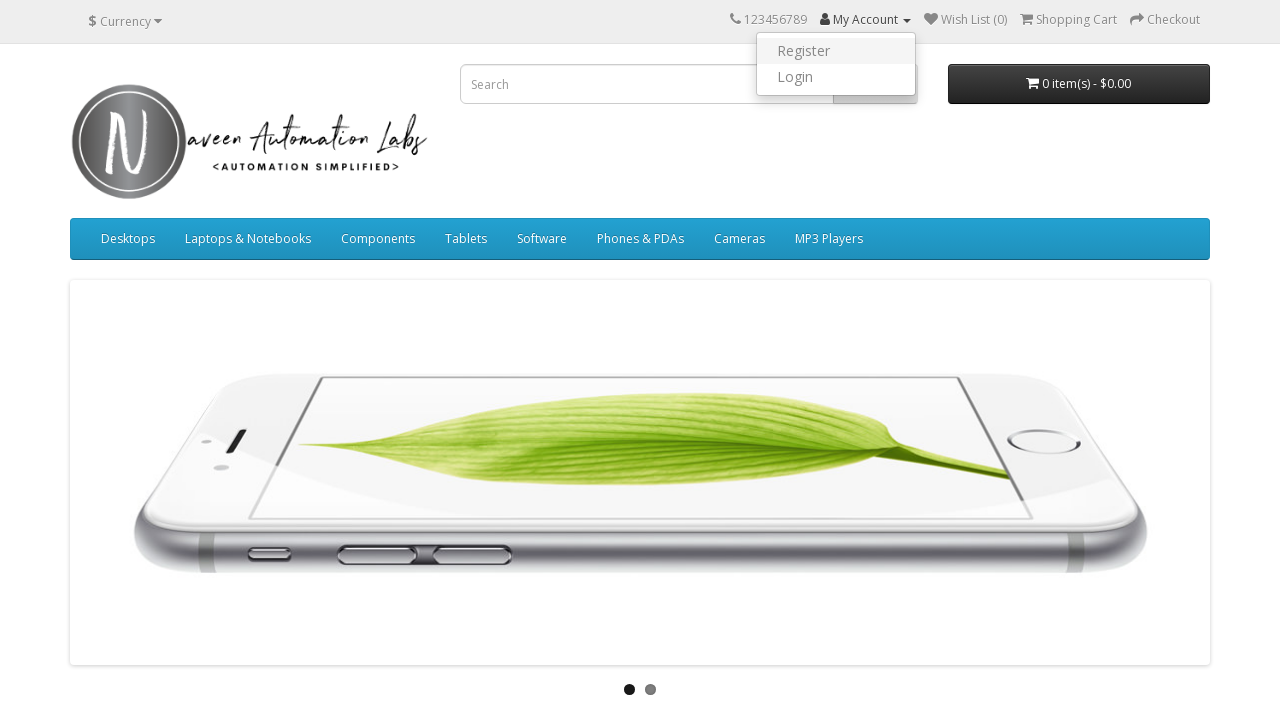

Pressed Tab to move focus to next menu item
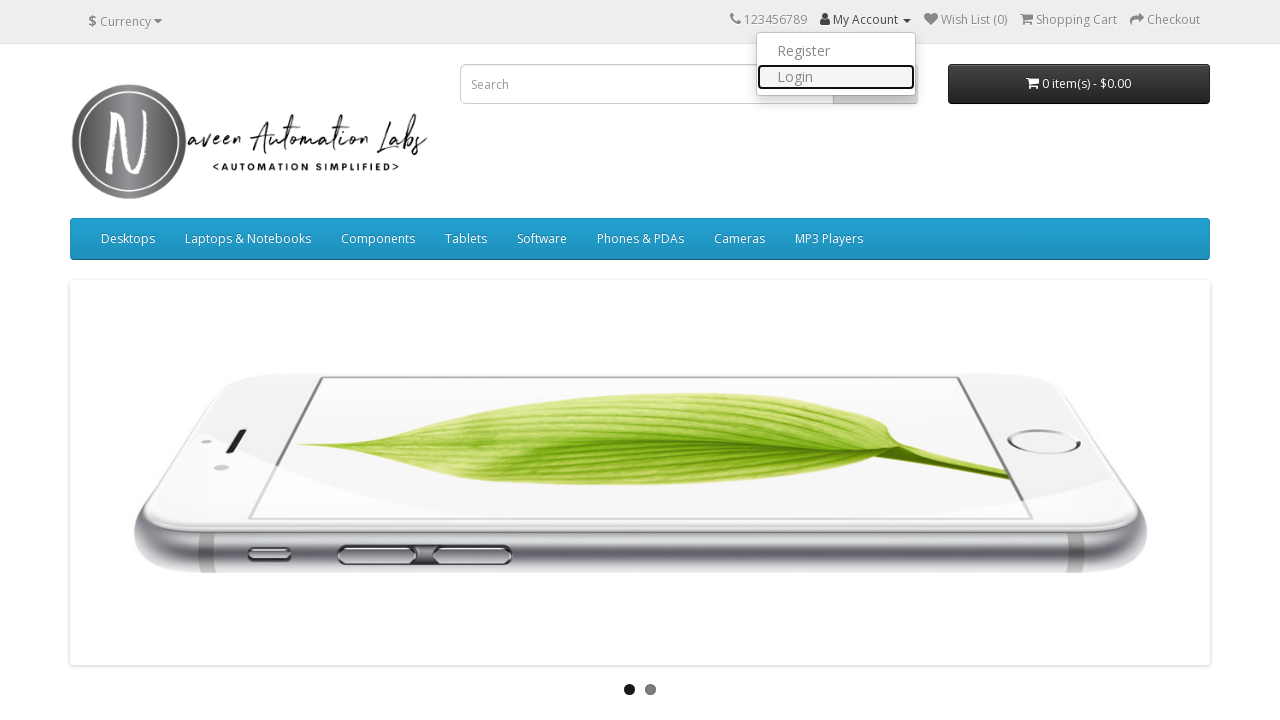

Pressed Tab again to continue keyboard navigation
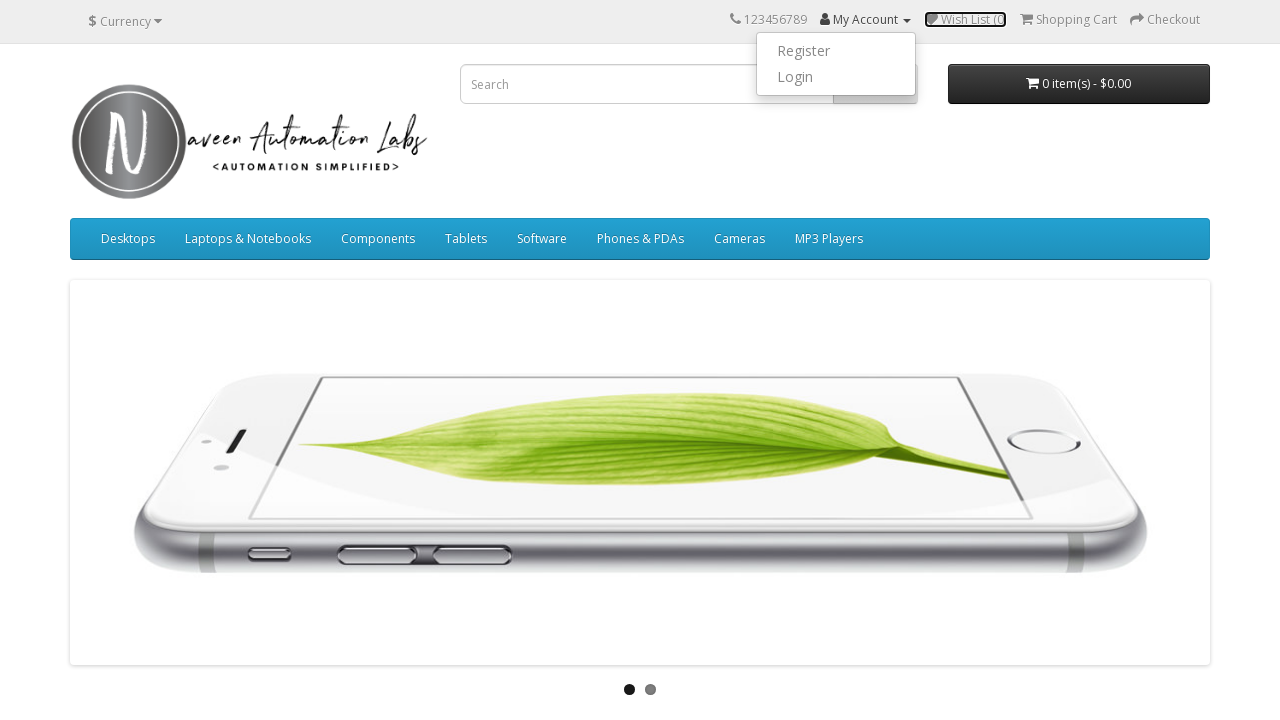

Moved mouse to coordinates (30, 100) at (30, 100)
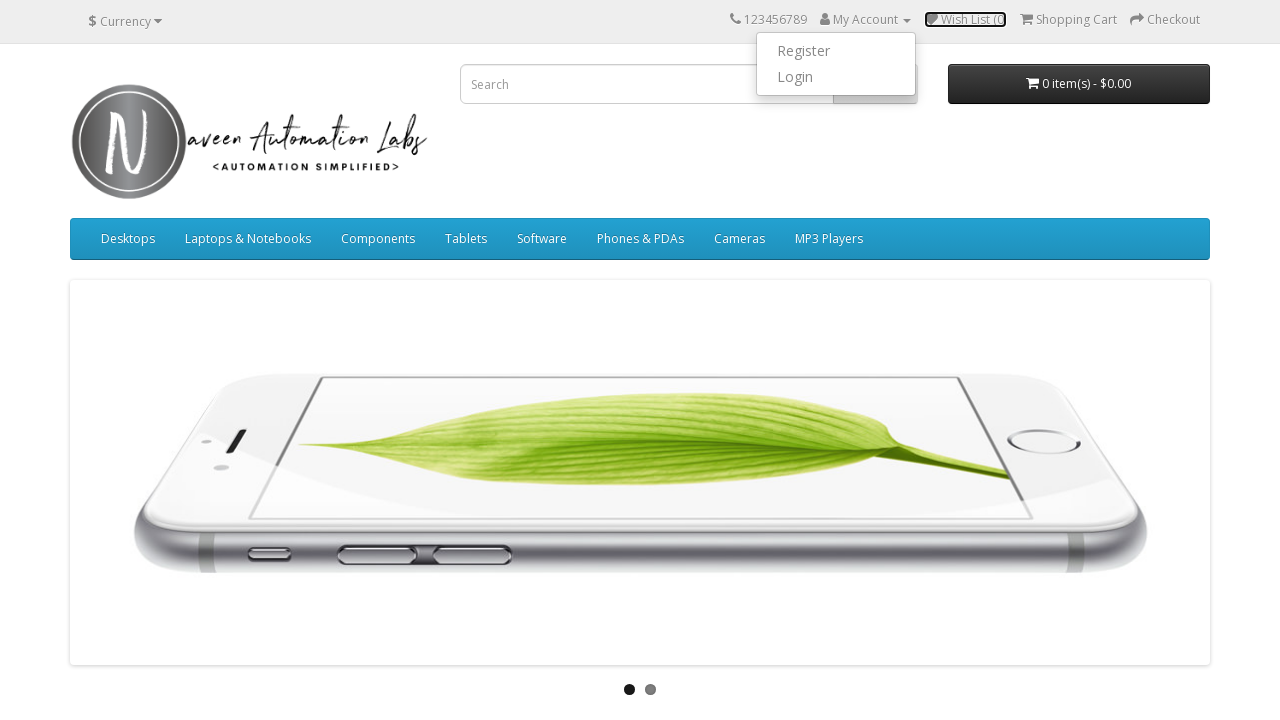

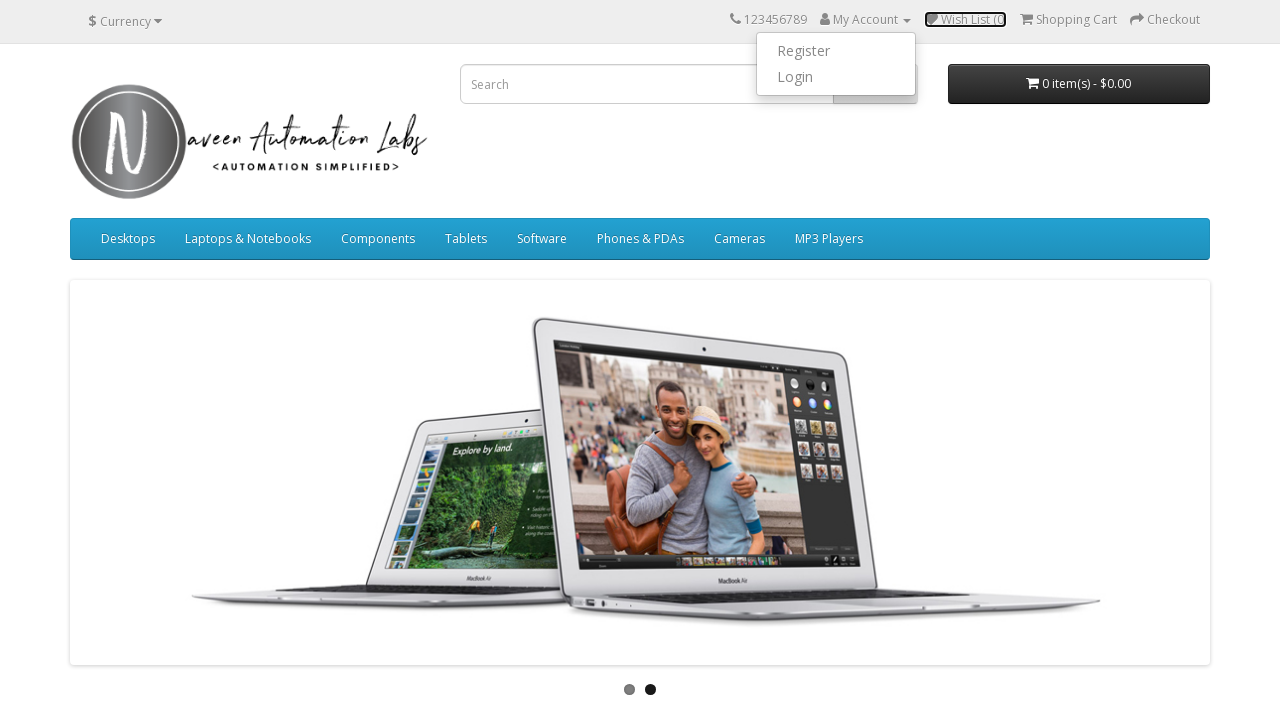